Tests login form submission with email and password fields, then validates the success alert message

Starting URL: http://automationbykrishna.com/#

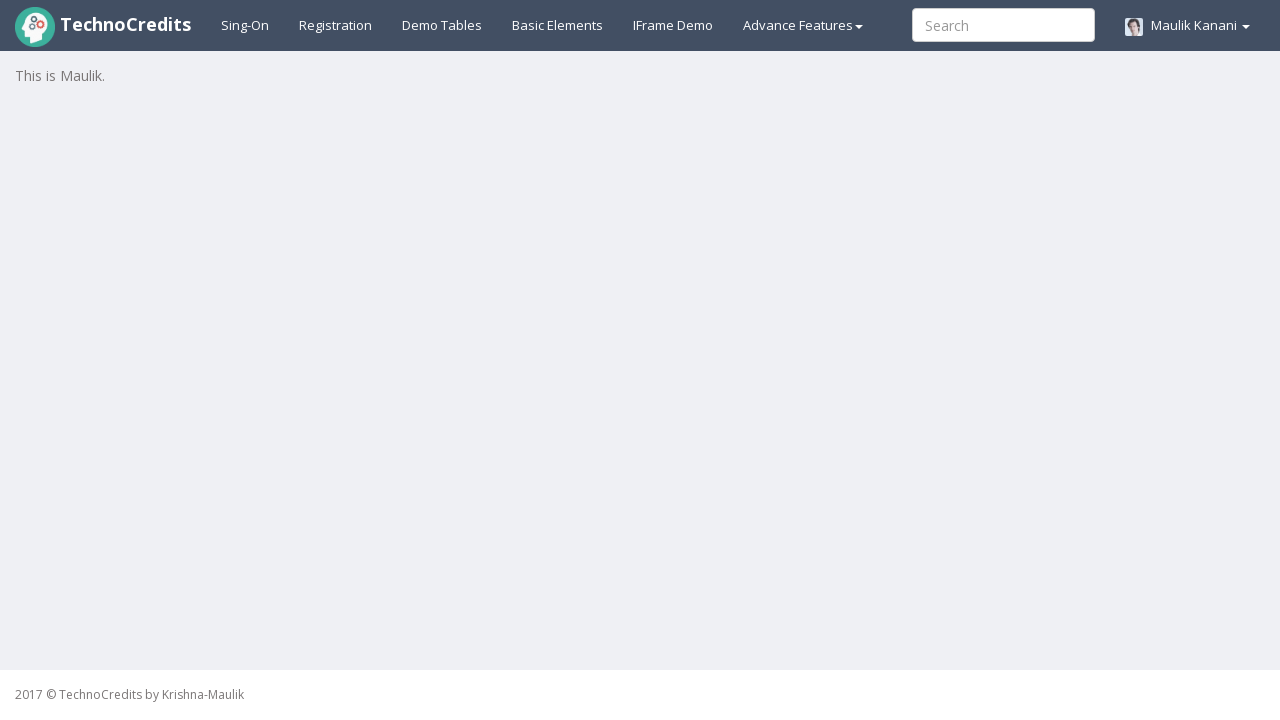

Clicked on basic elements tab at (558, 25) on #basicelements
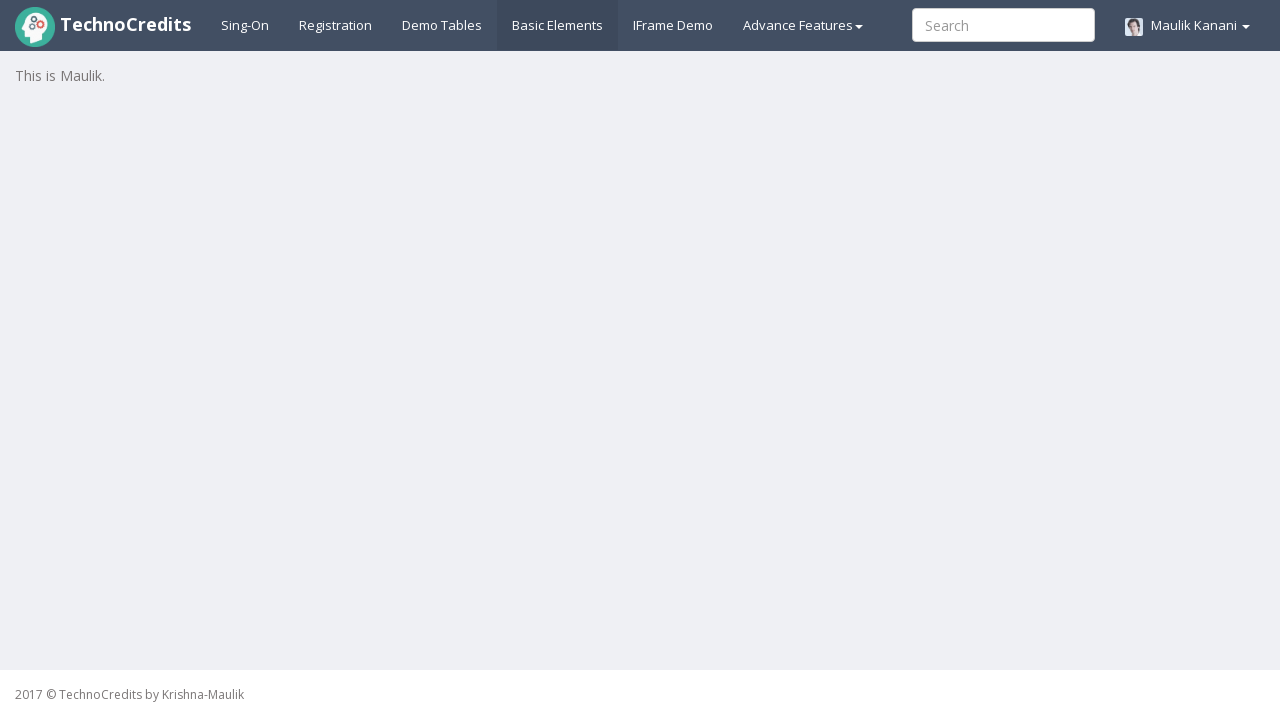

Waited 2 seconds for form to load
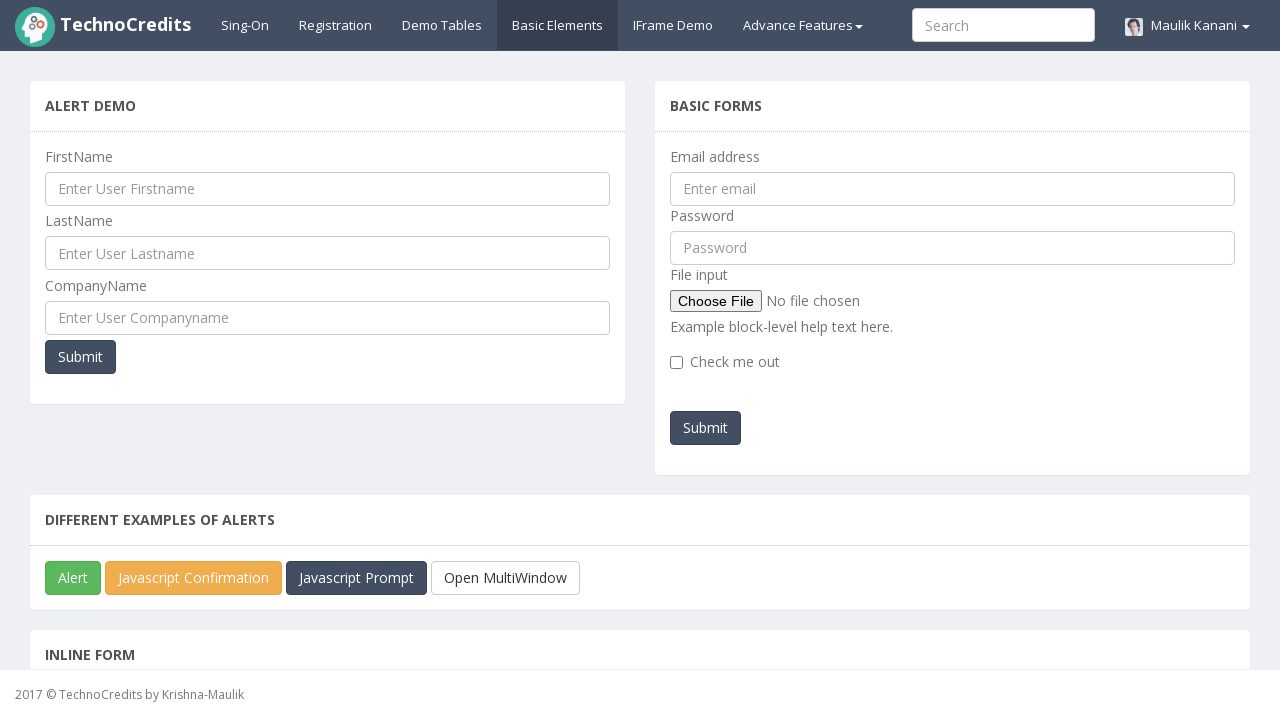

Filled email field with 'testuser@example.com' on #exampleInputEmail1
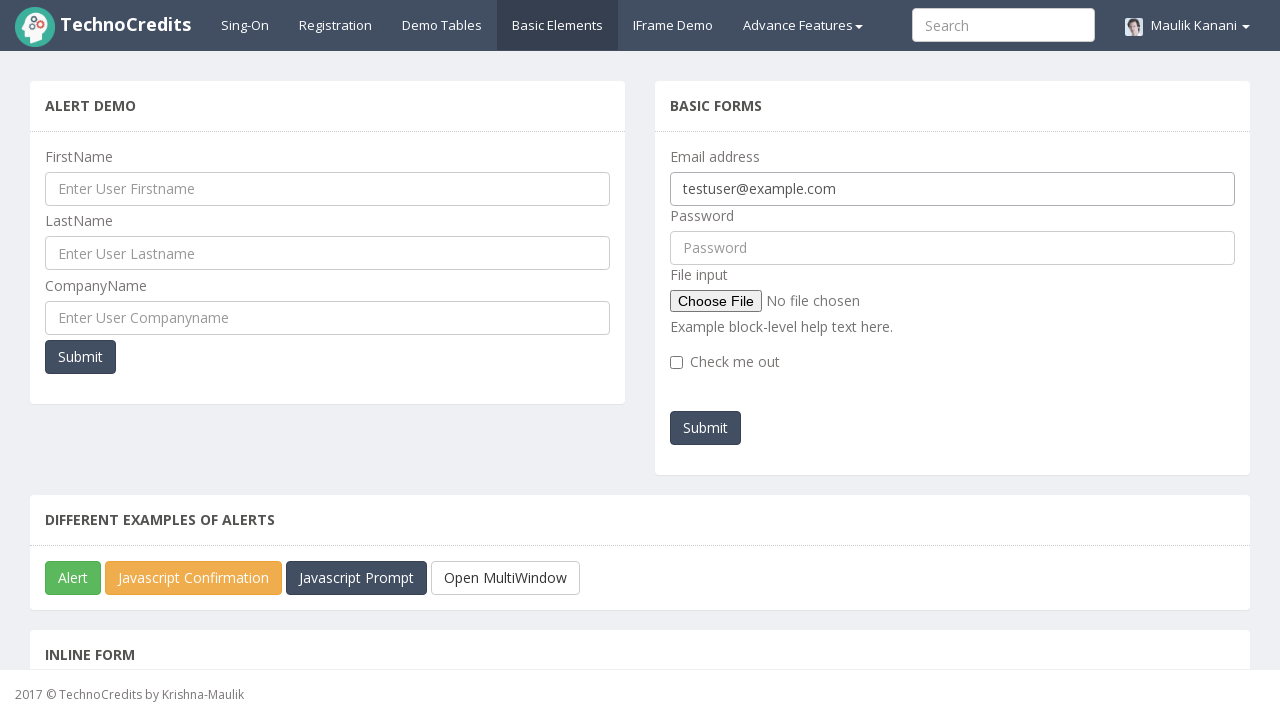

Filled password field with 'Test123456' on #pwd
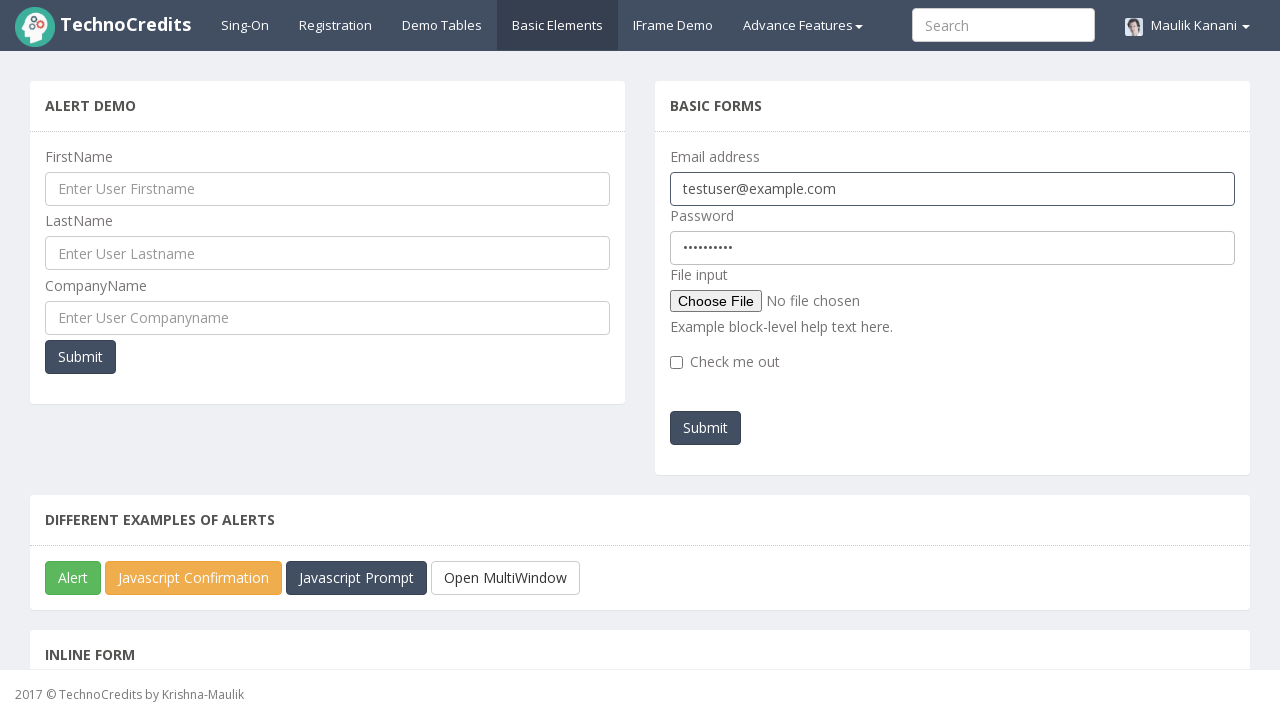

Clicked submit button to submit login form at (706, 428) on button#submitb2
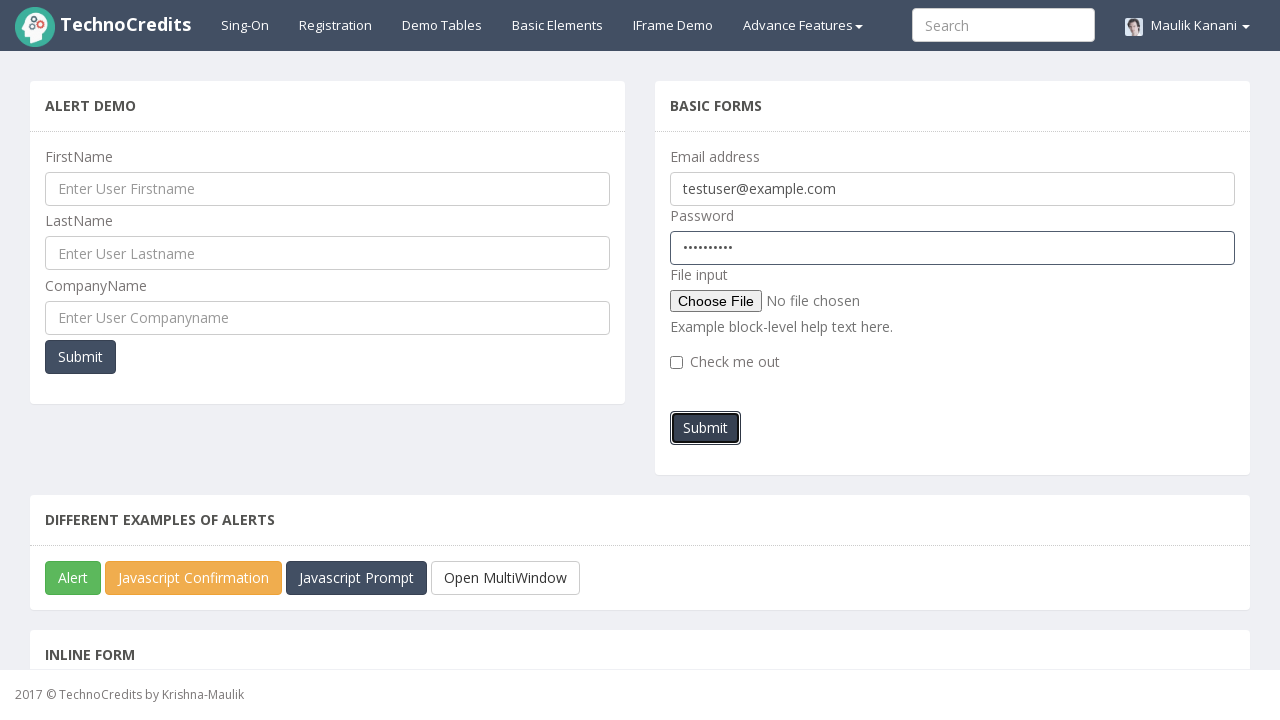

Accepted success alert message
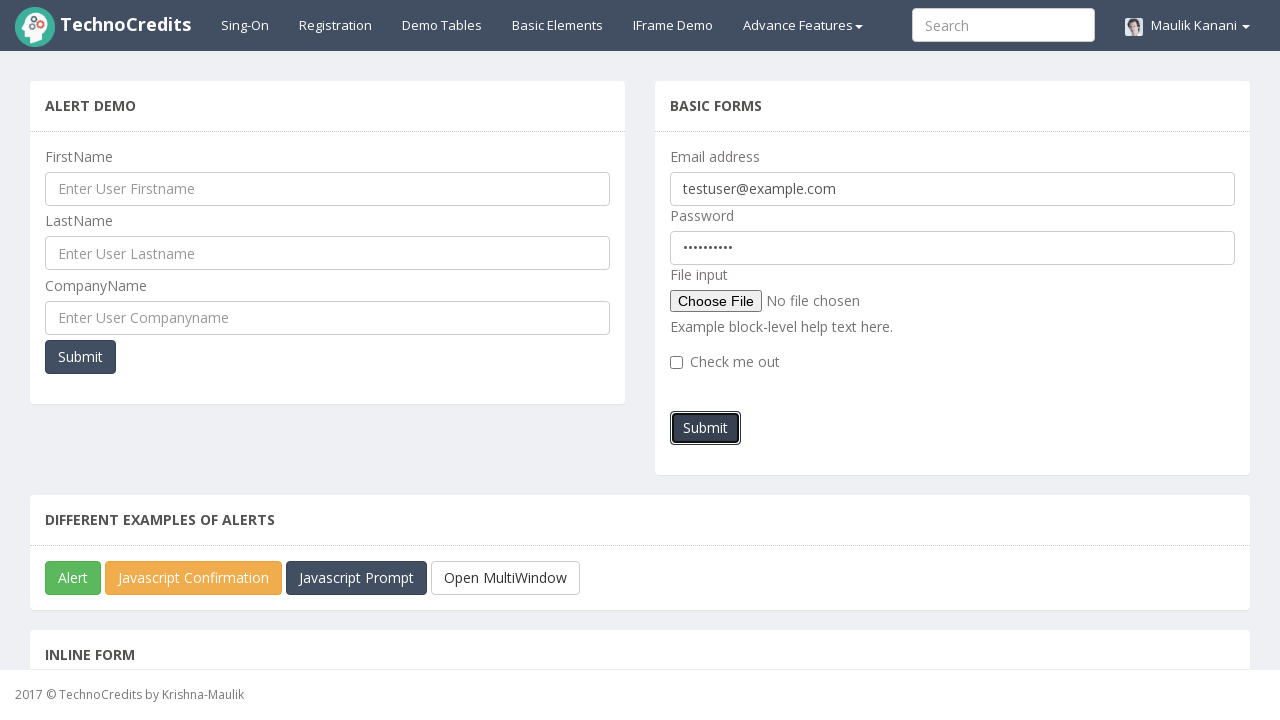

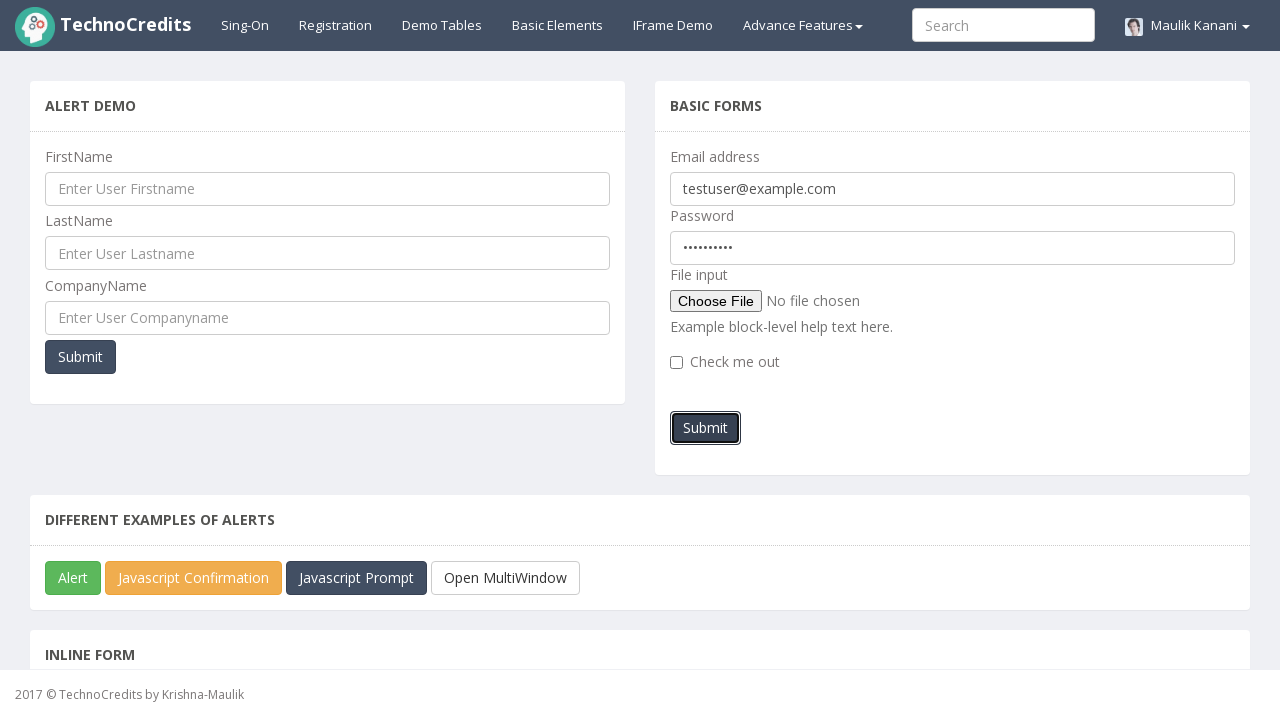